Tests that important links on the contact page navigate to the correct destinations

Starting URL: https://egundem.com/iletisim

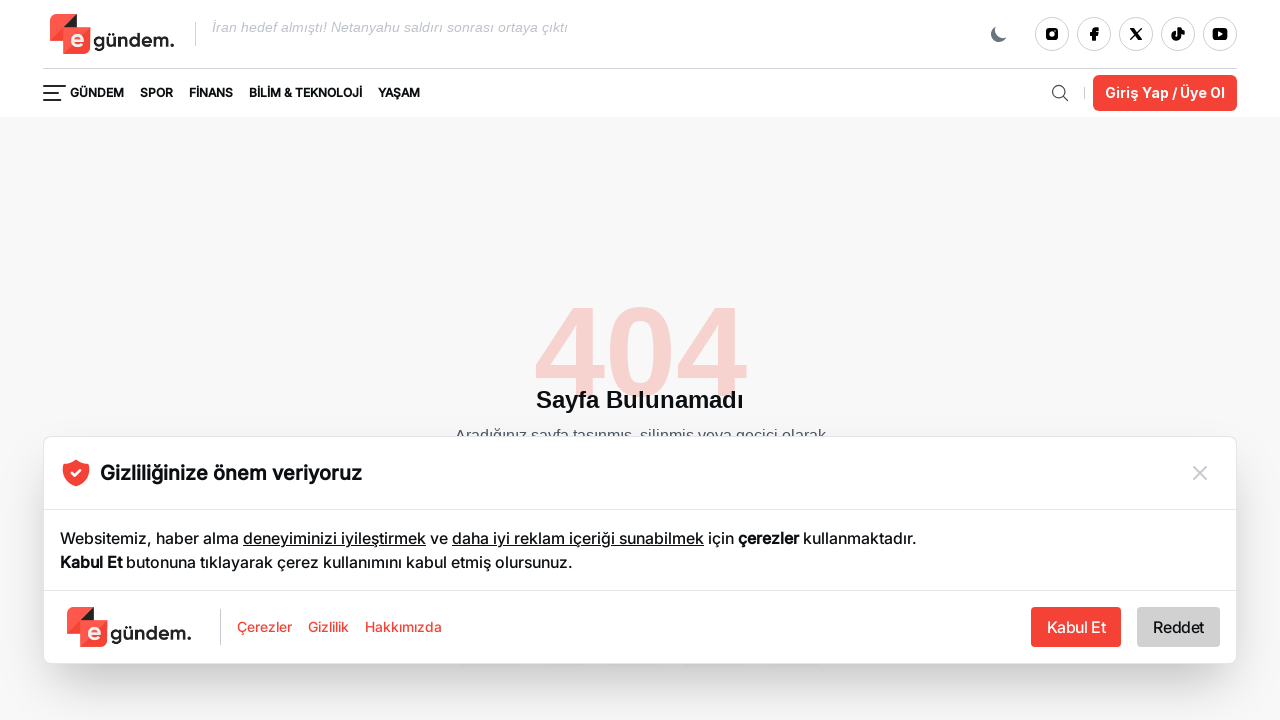

Contact page loaded with domcontentloaded state
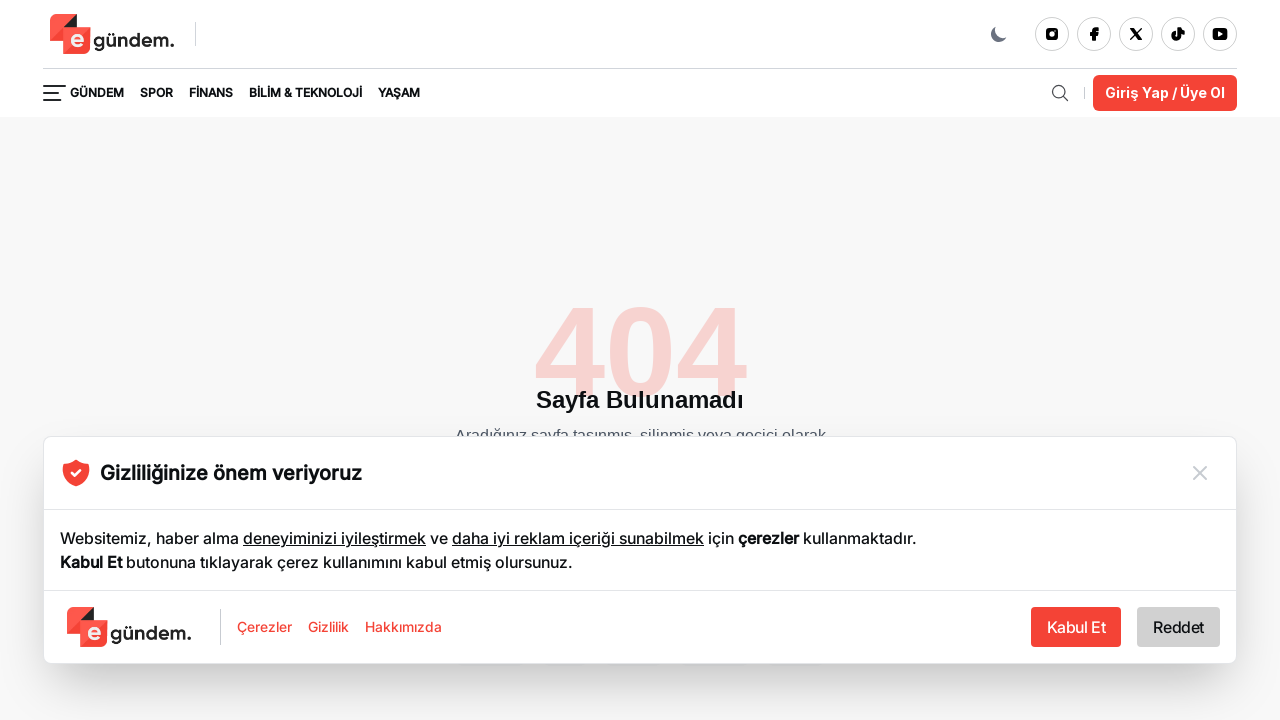

Located home page links (href='/') on contact page
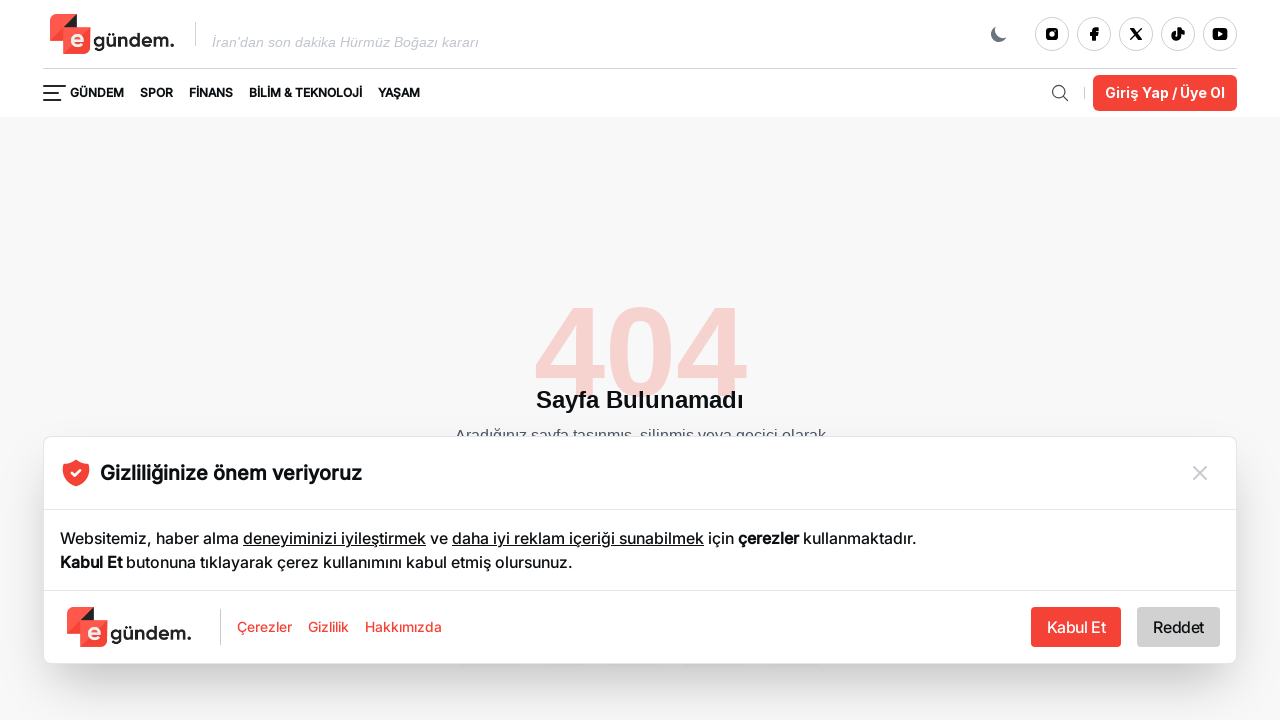

Clicked home page link at (115, 34) on a[href="/"] >> nth=0
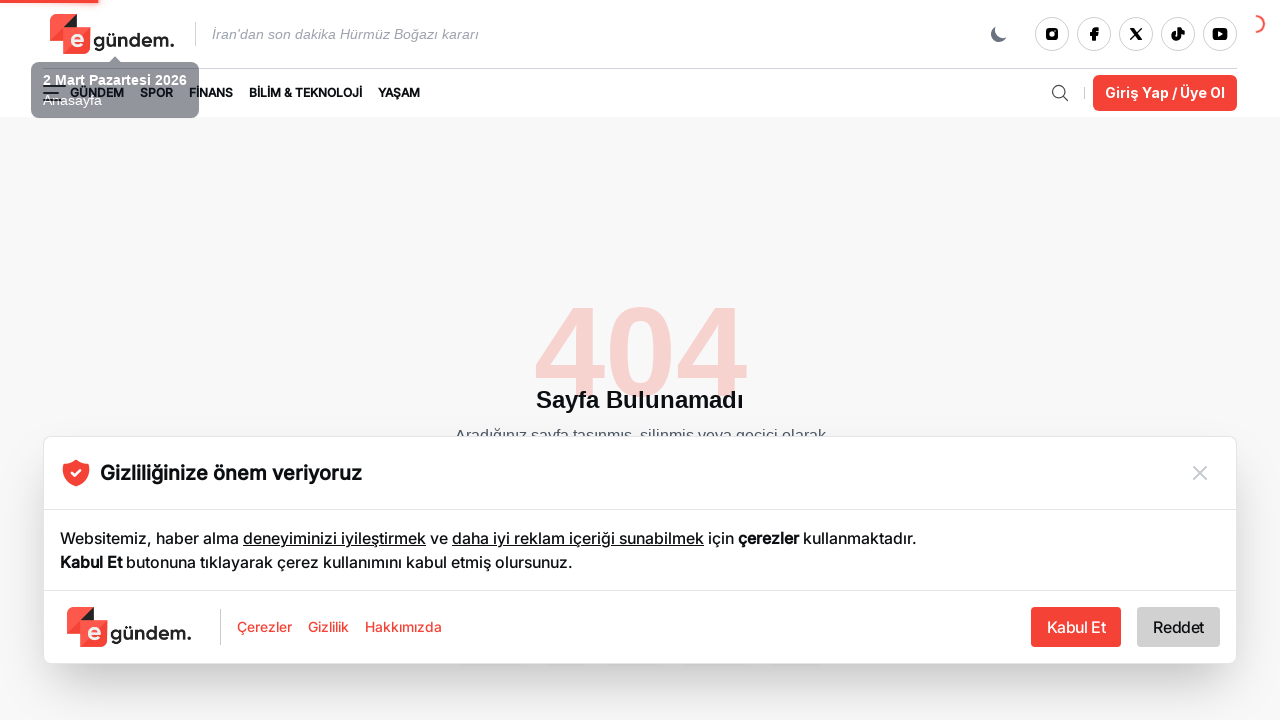

Home page loaded successfully
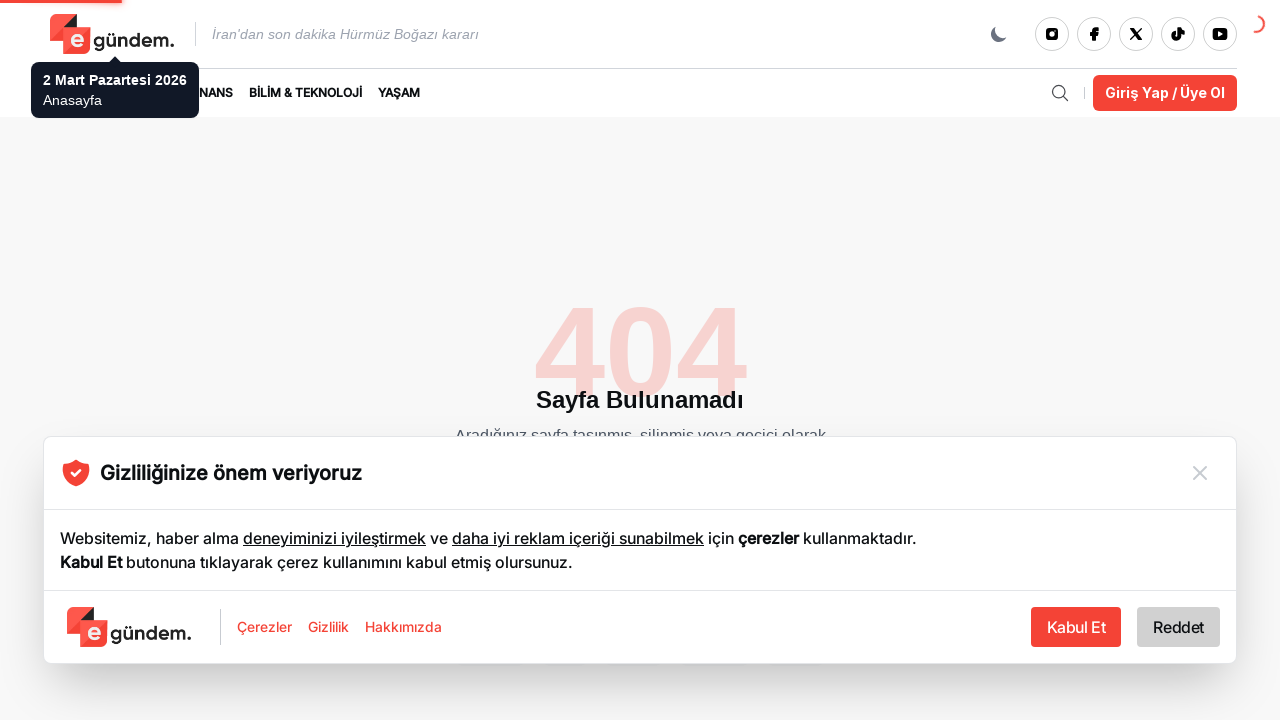

Navigated back to contact page
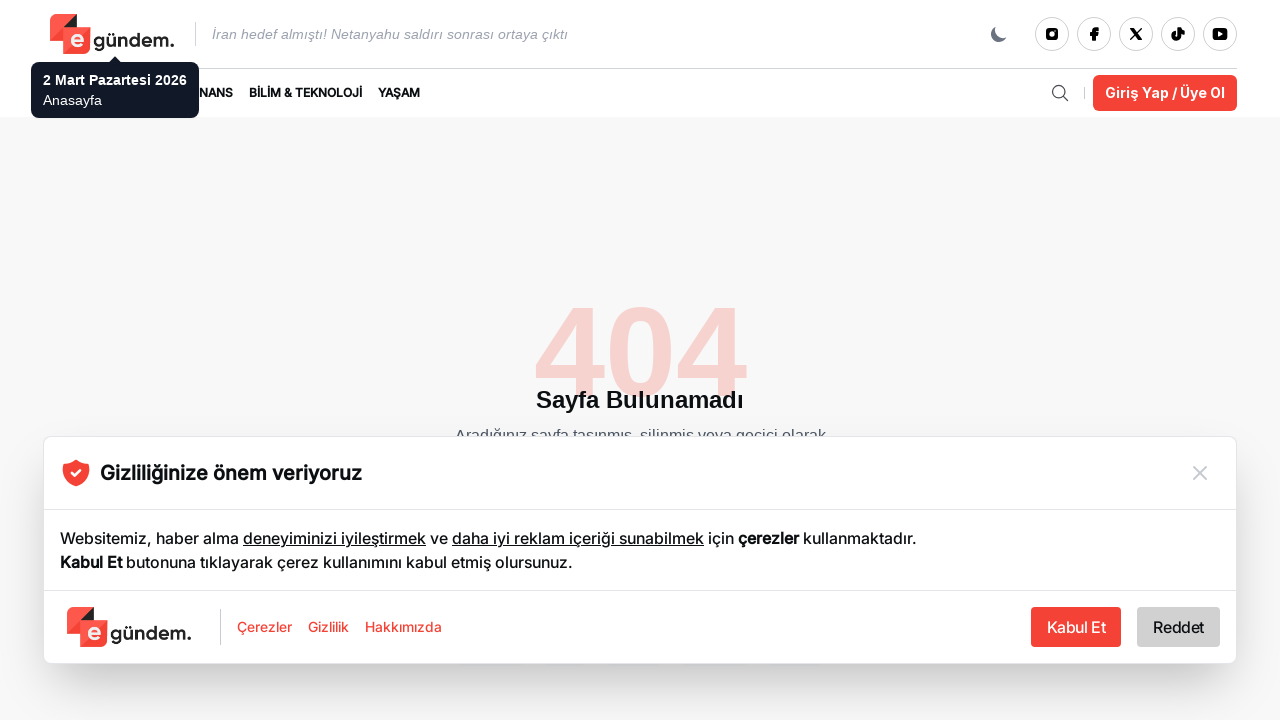

Located about page links (href='/hakkimizda') on contact page
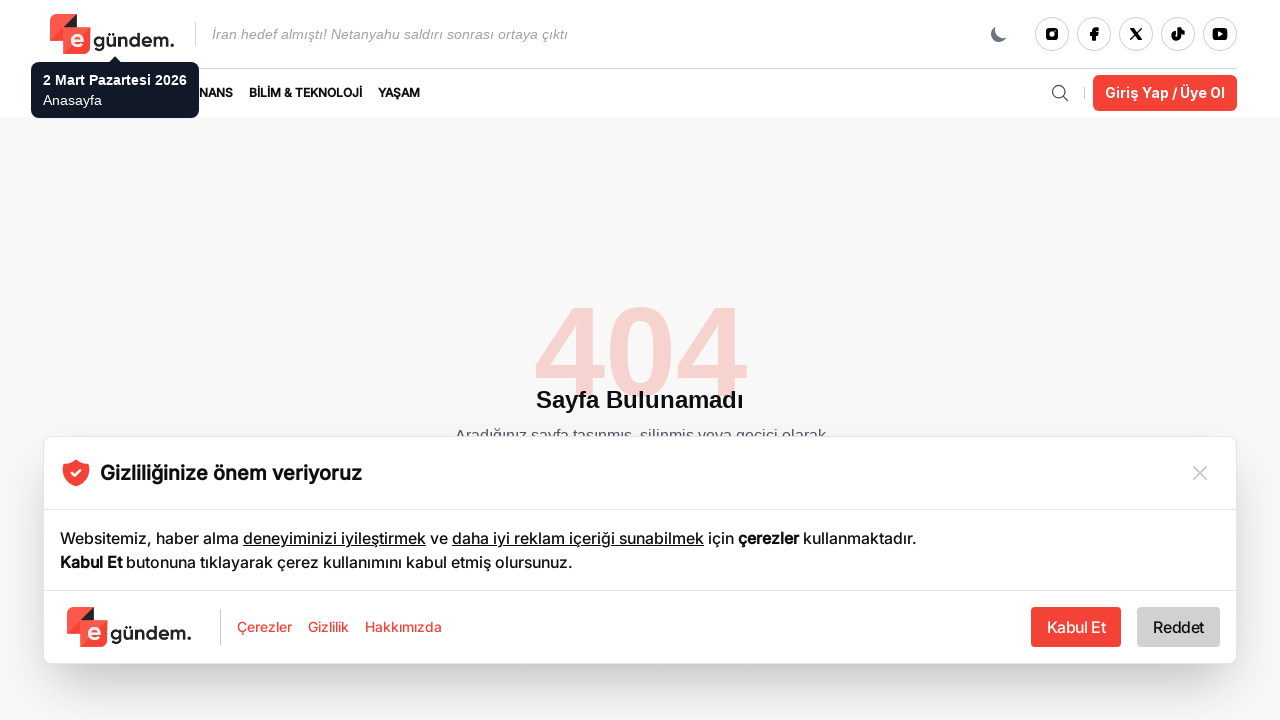

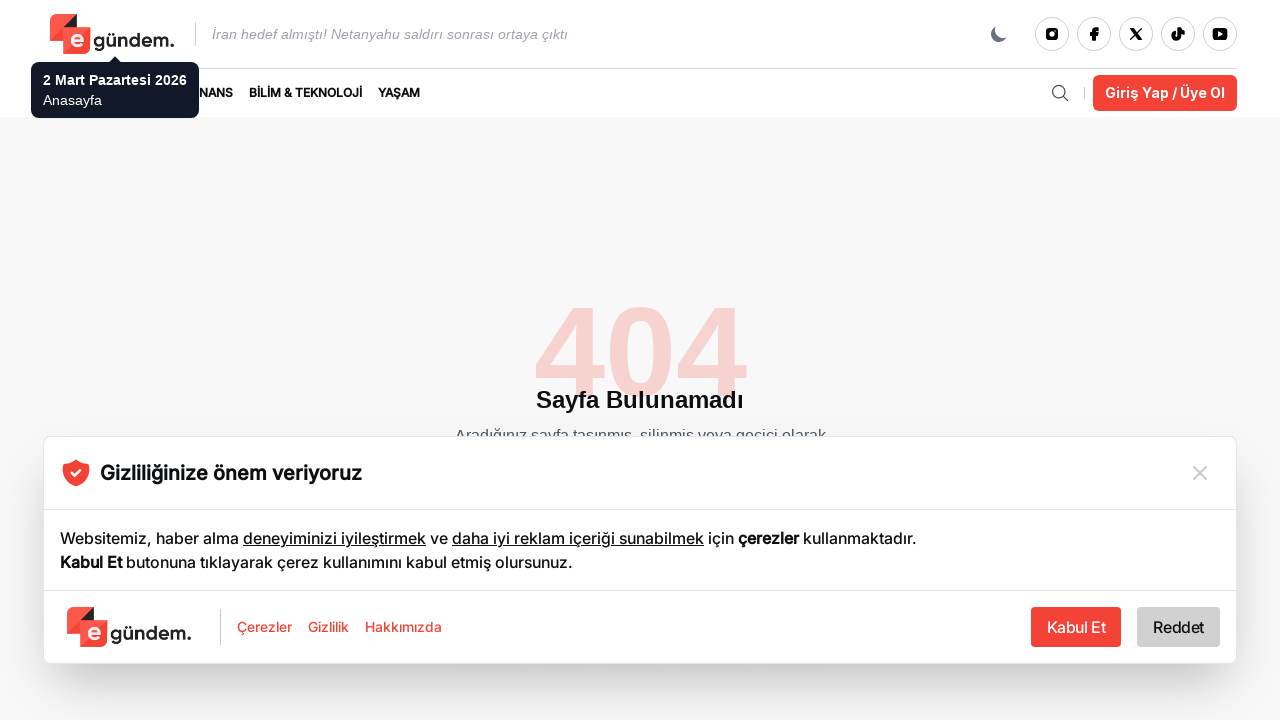